Tests a registration form by filling in required fields (first name, last name, email) and verifying successful registration message appears

Starting URL: http://suninjuly.github.io/registration1.html

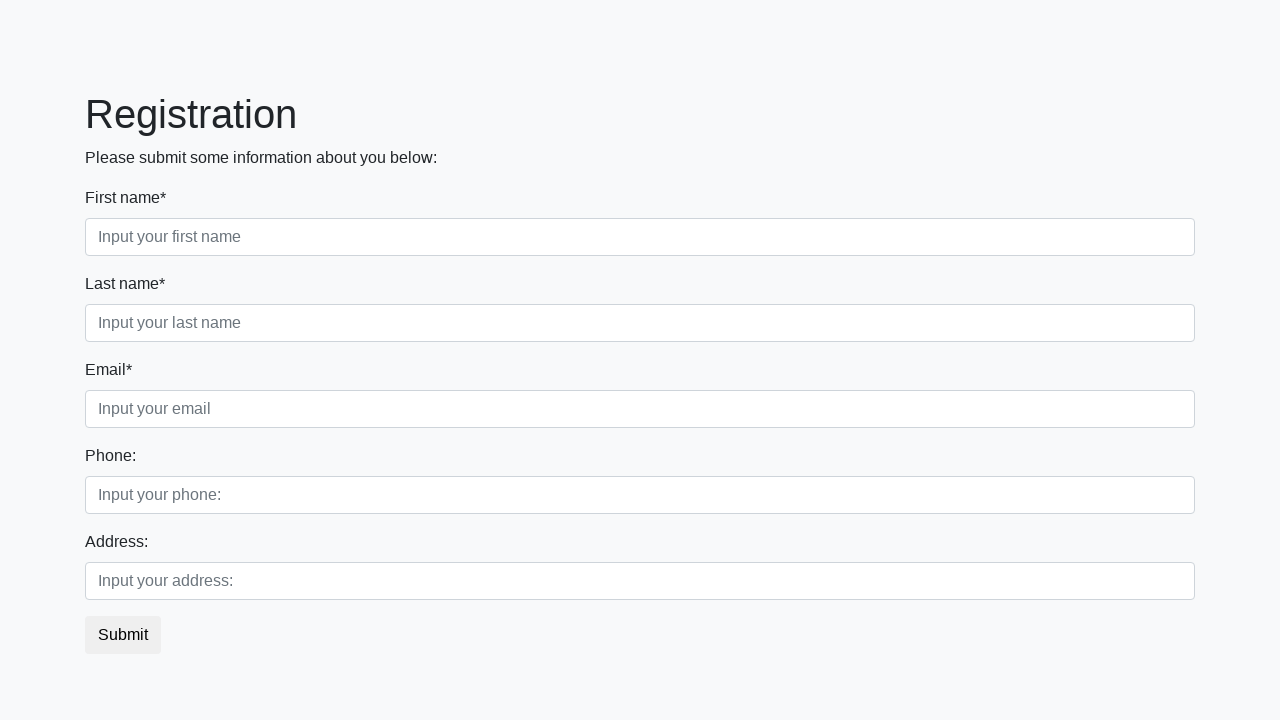

Filled first name field with 'Ivan' on .first_block .first
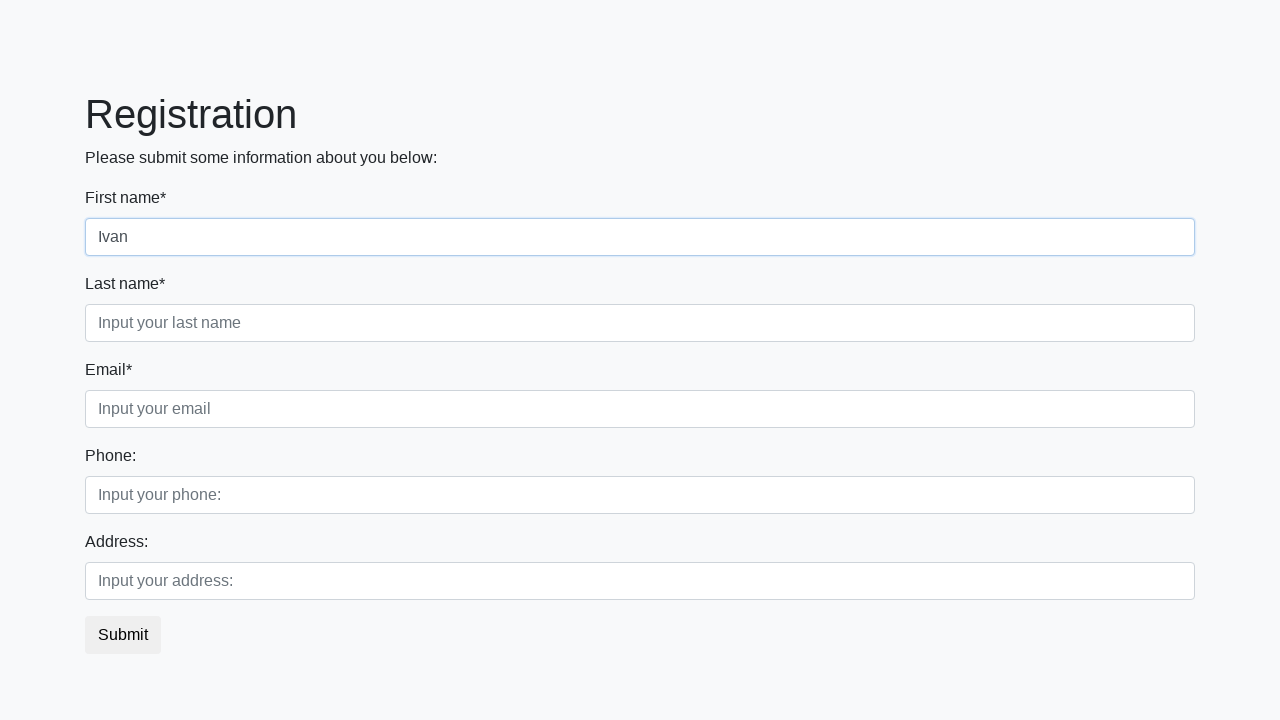

Filled last name field with 'Petrov' on .first_block .second
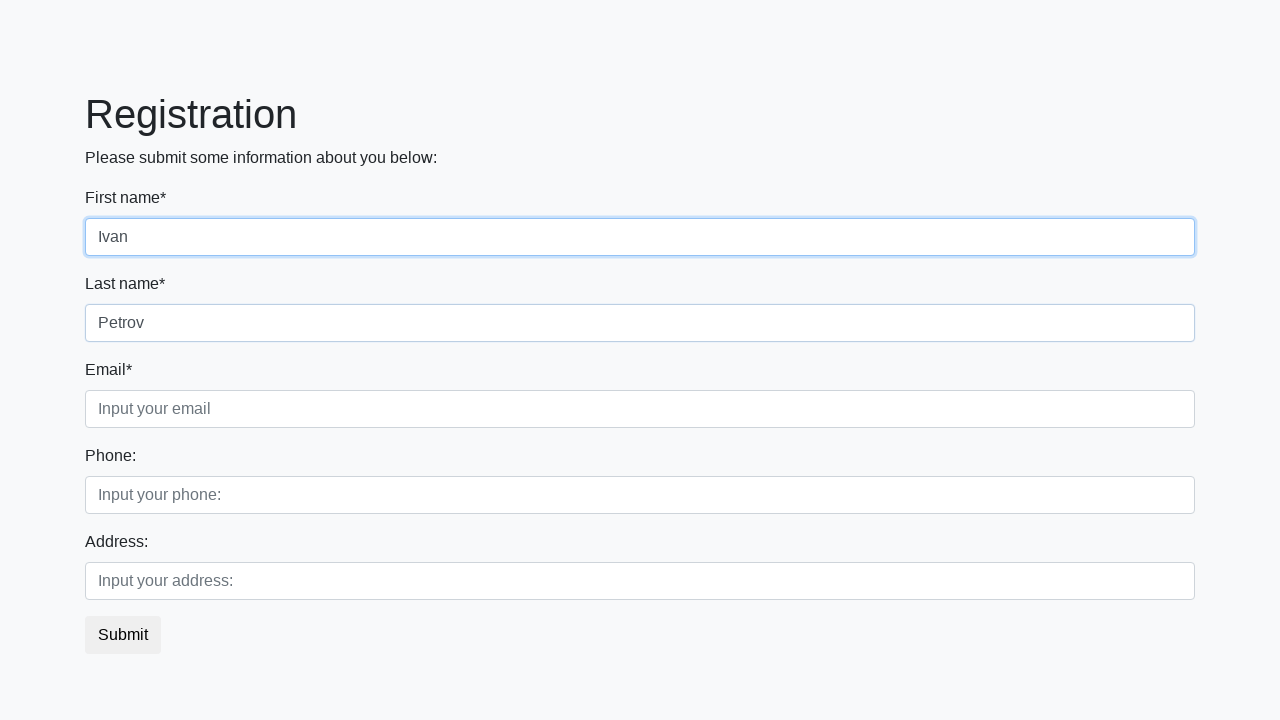

Filled email field with 'ivan.petrov@example.com' on .first_block .third
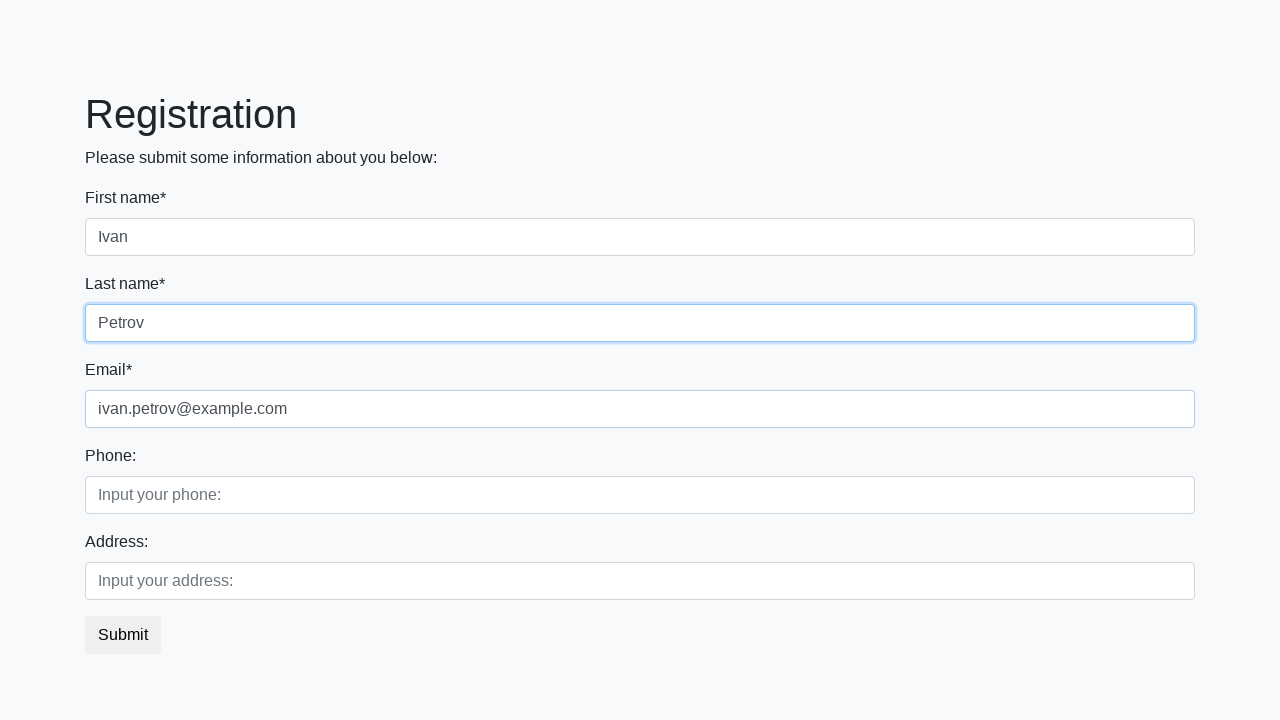

Clicked submit button to register at (123, 635) on button.btn
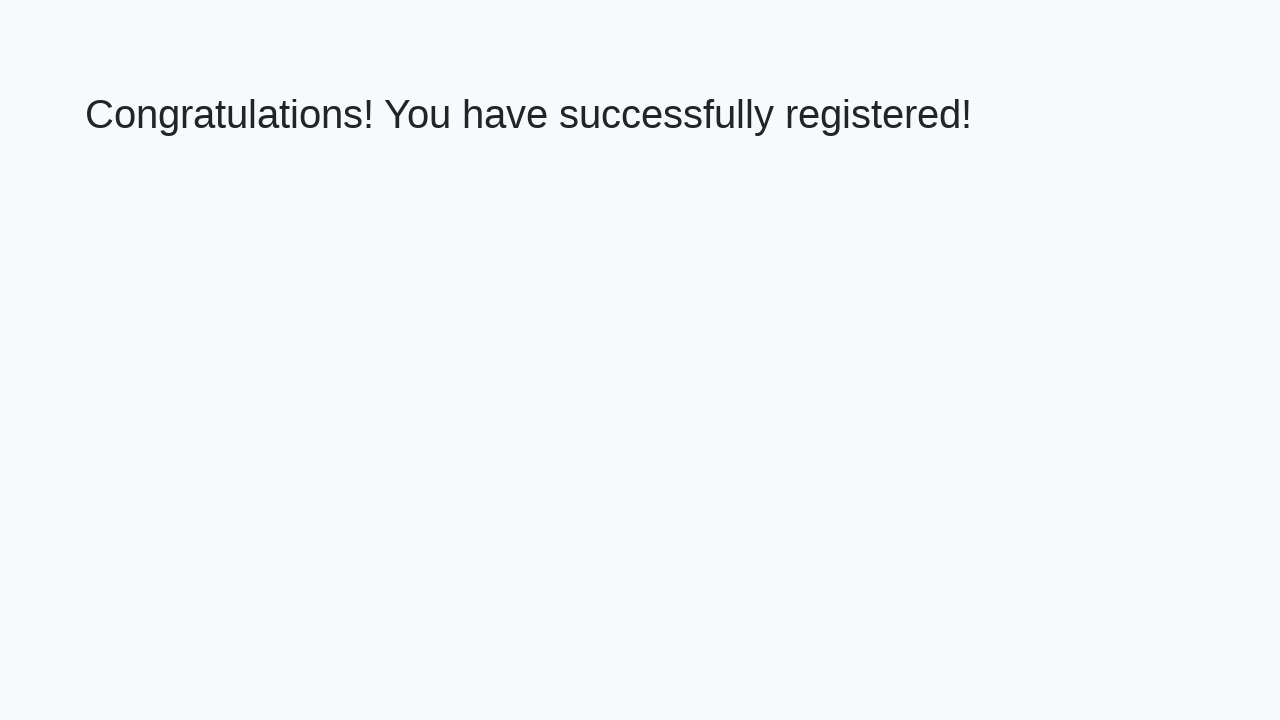

Success message heading loaded
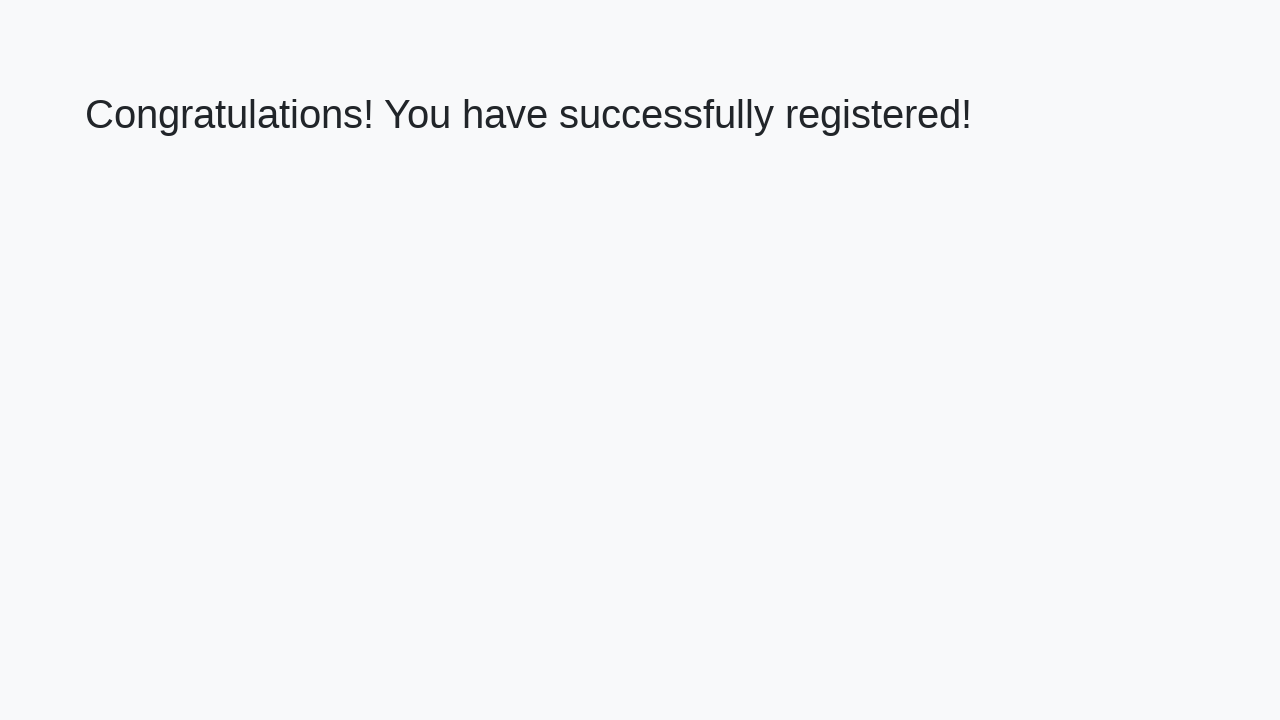

Retrieved success message text
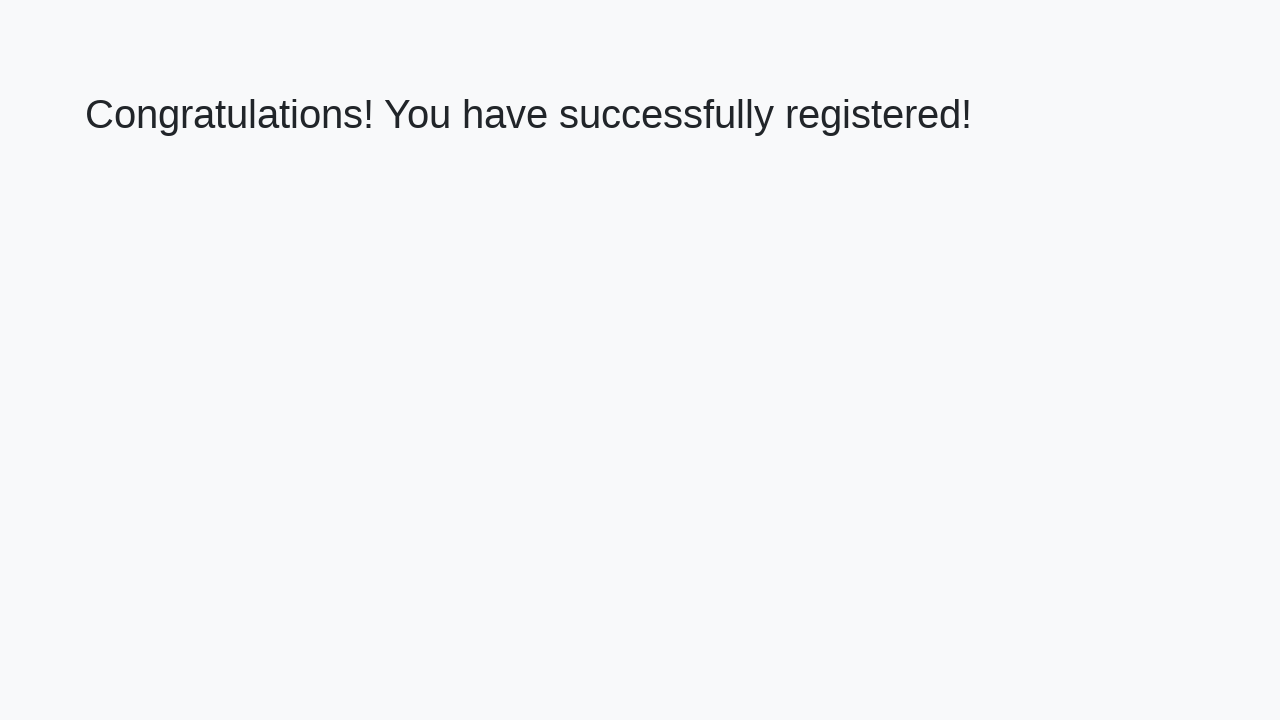

Verified success message: 'Congratulations! You have successfully registered!'
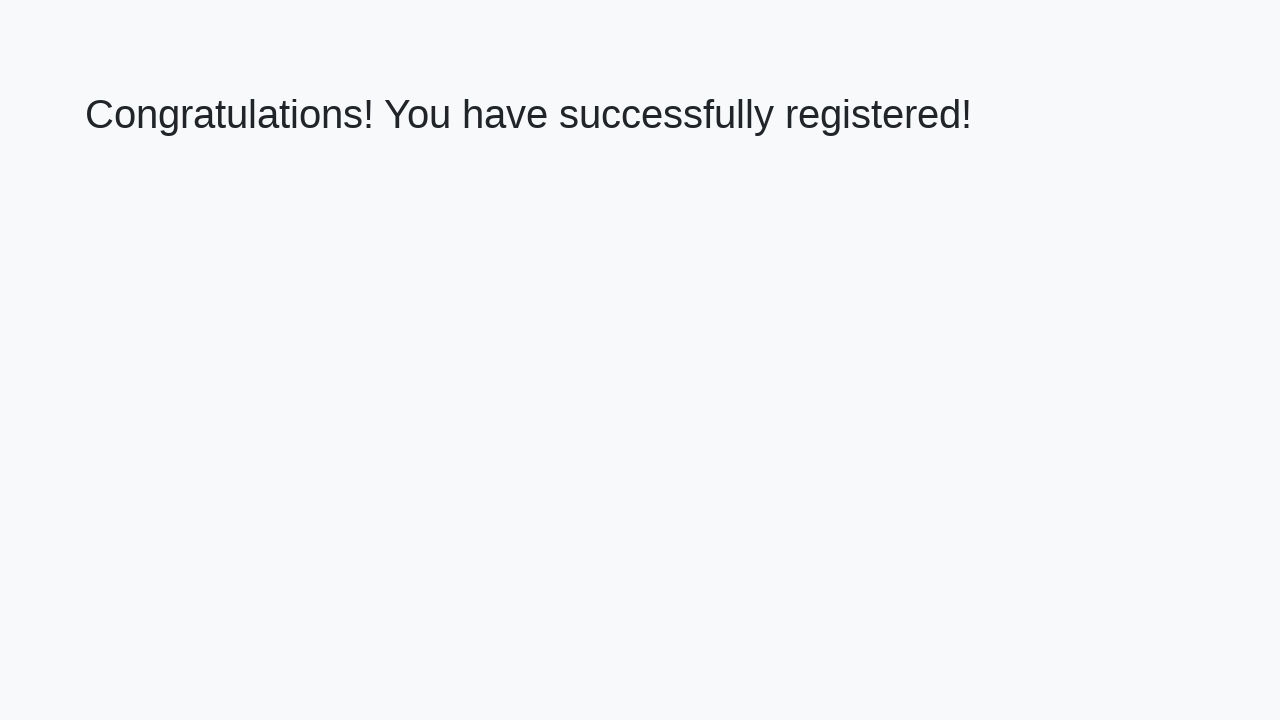

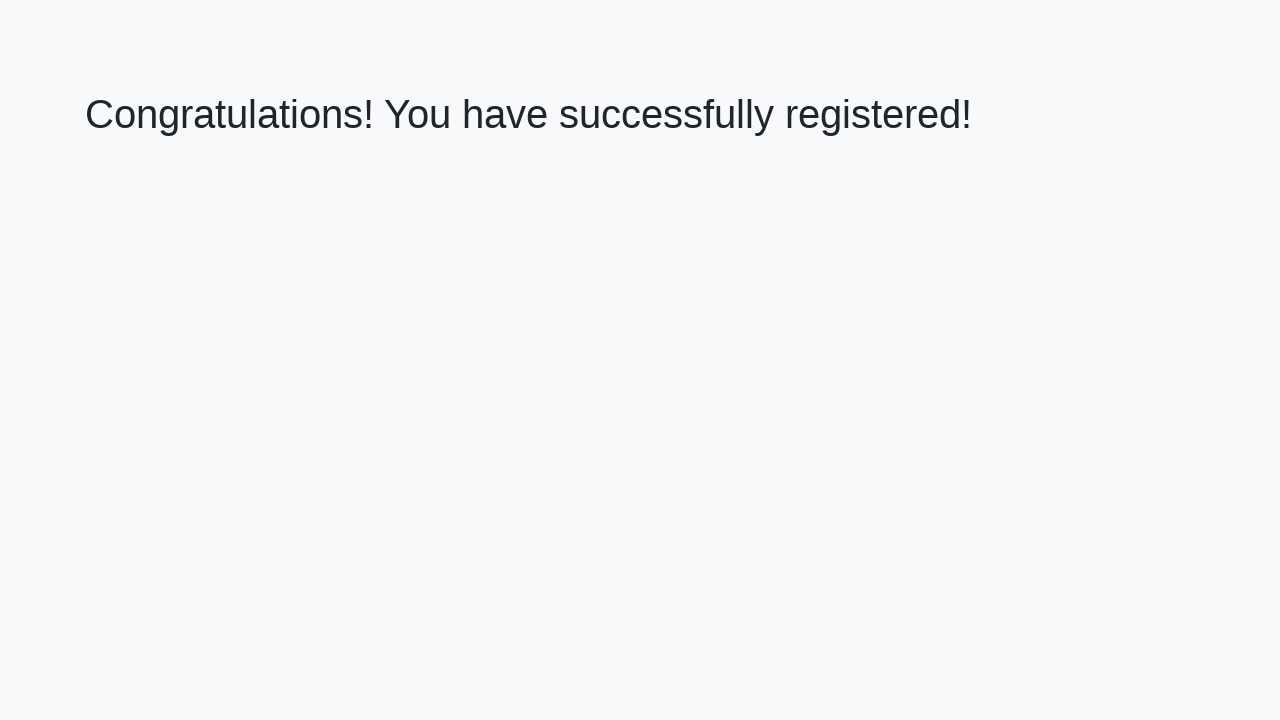